Fills userName and userEmail fields on the text box form using JavaScript execution with dynamic values

Starting URL: https://demoqa.com/text-box

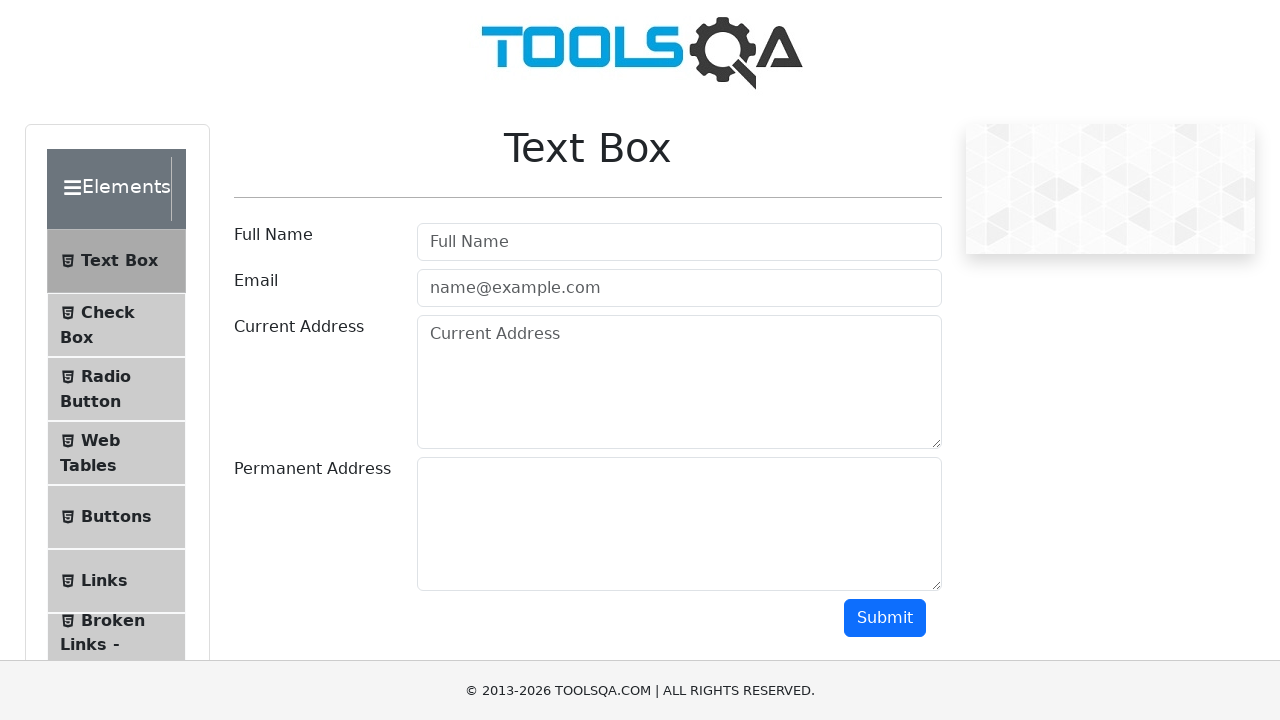

Filled userName field with 'Marcus' using JavaScript execution
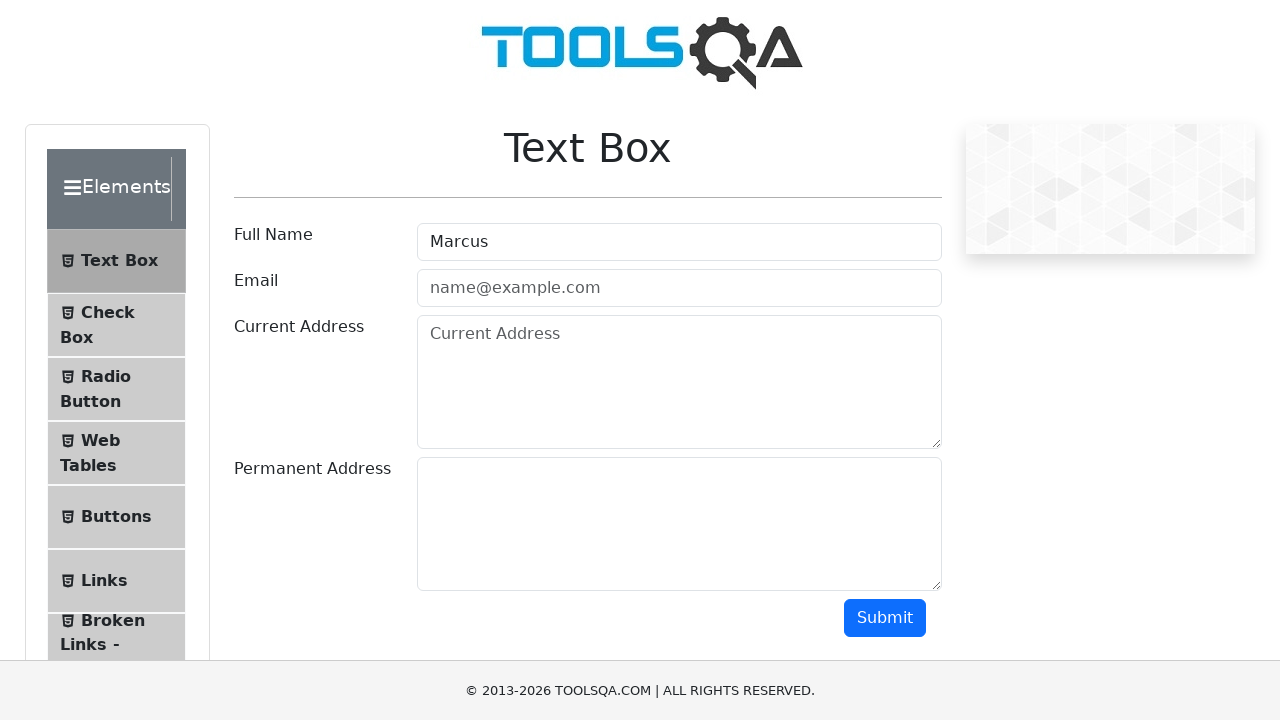

Filled userEmail field with 'marcus.test@example.com' using JavaScript execution
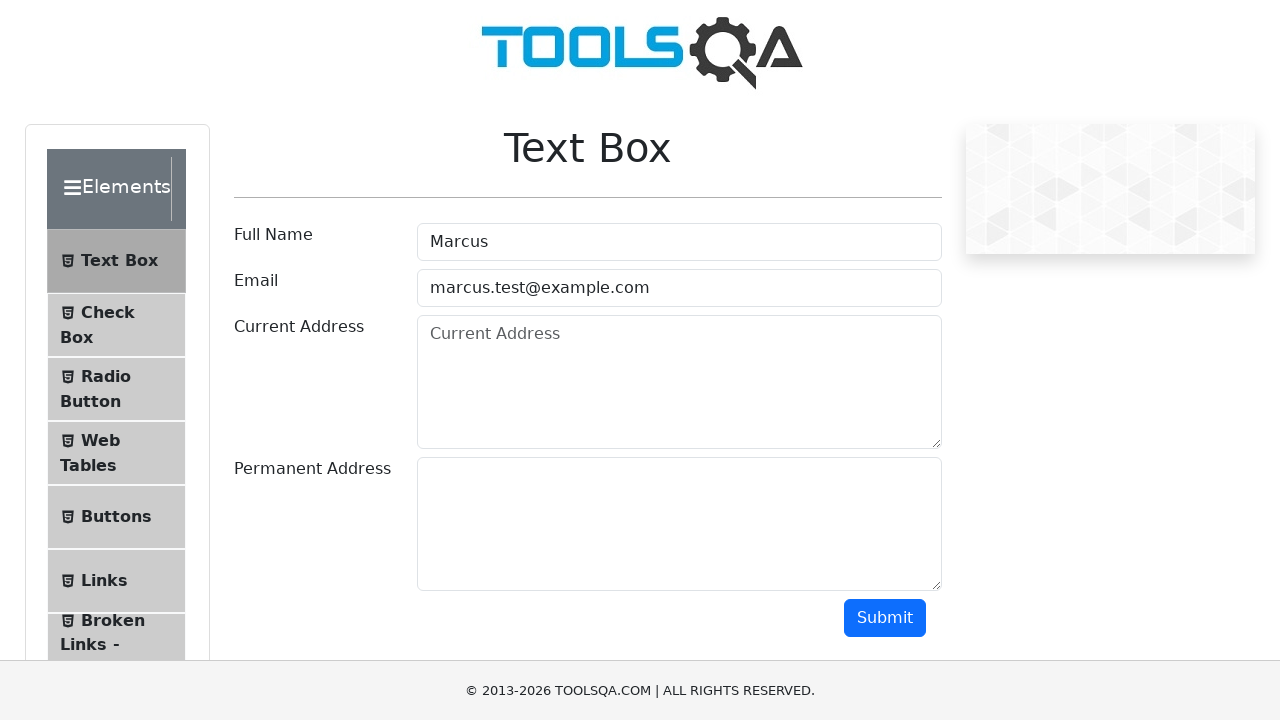

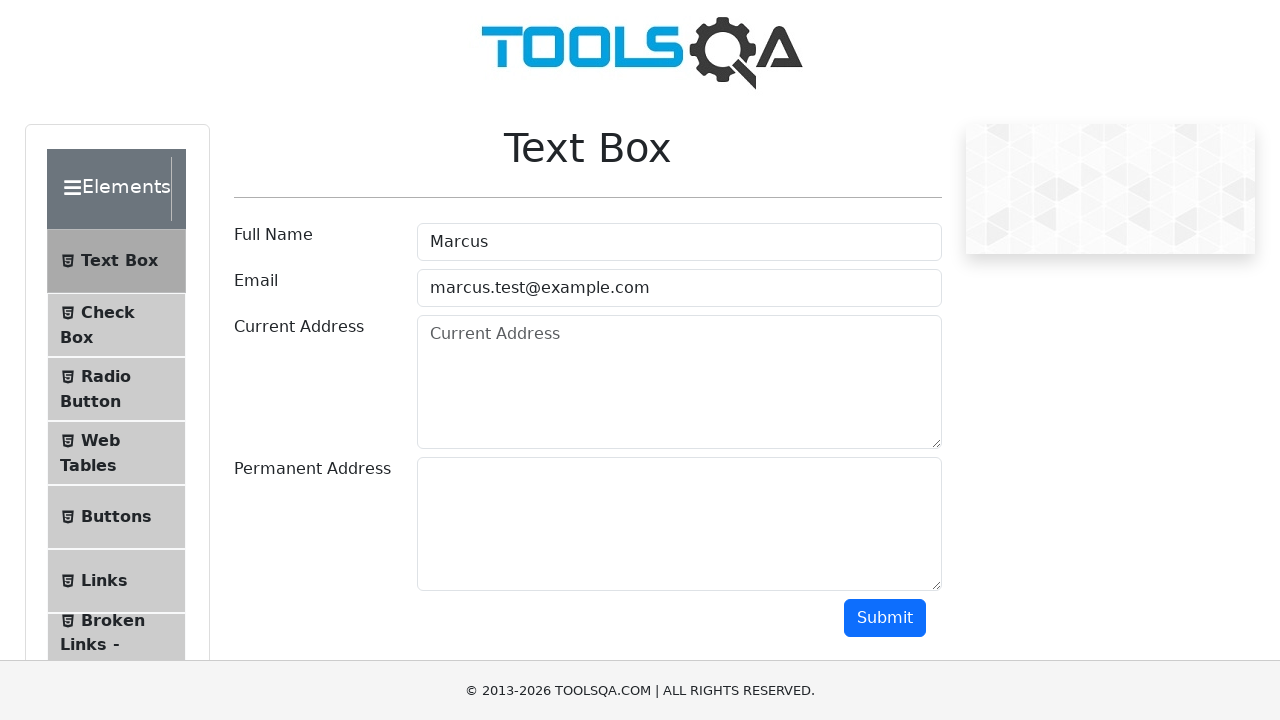